Tests movie search functionality by entering a search query and submitting the form

Starting URL: https://www.kobis.or.kr/kobis/business/main/main.do

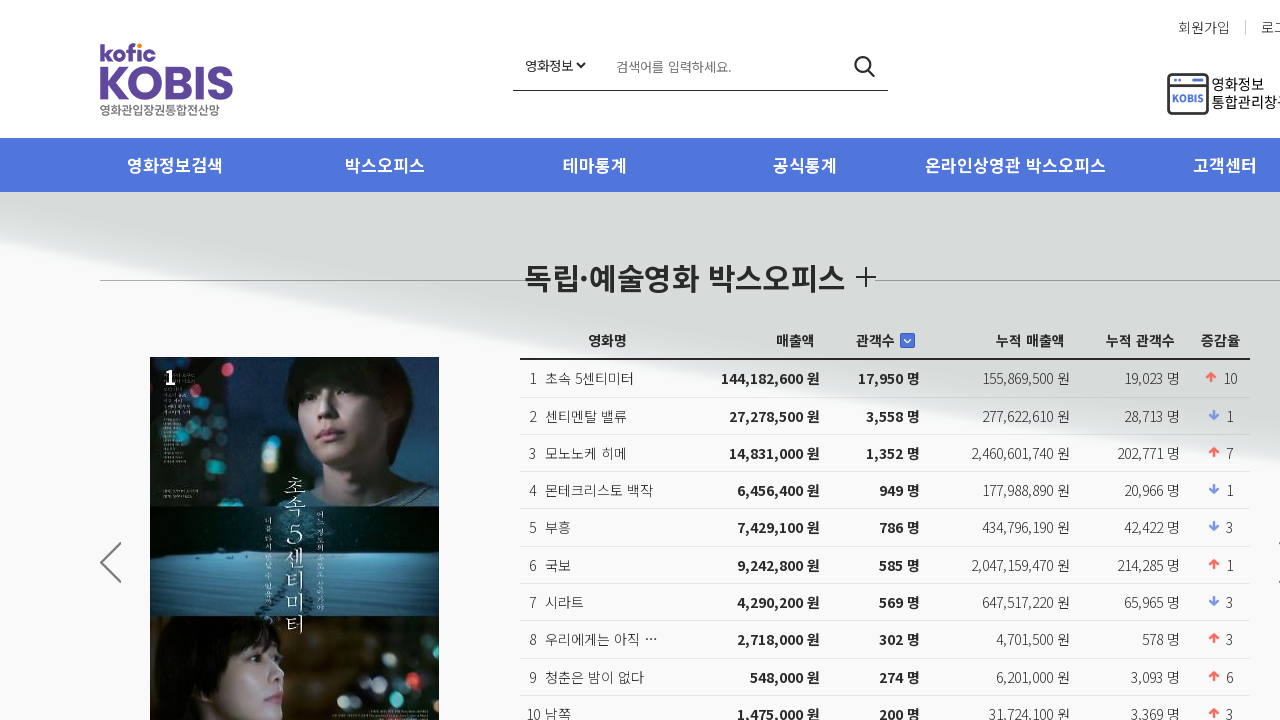

Filled search input with movie title 'Inception' on #inp_solrSearch
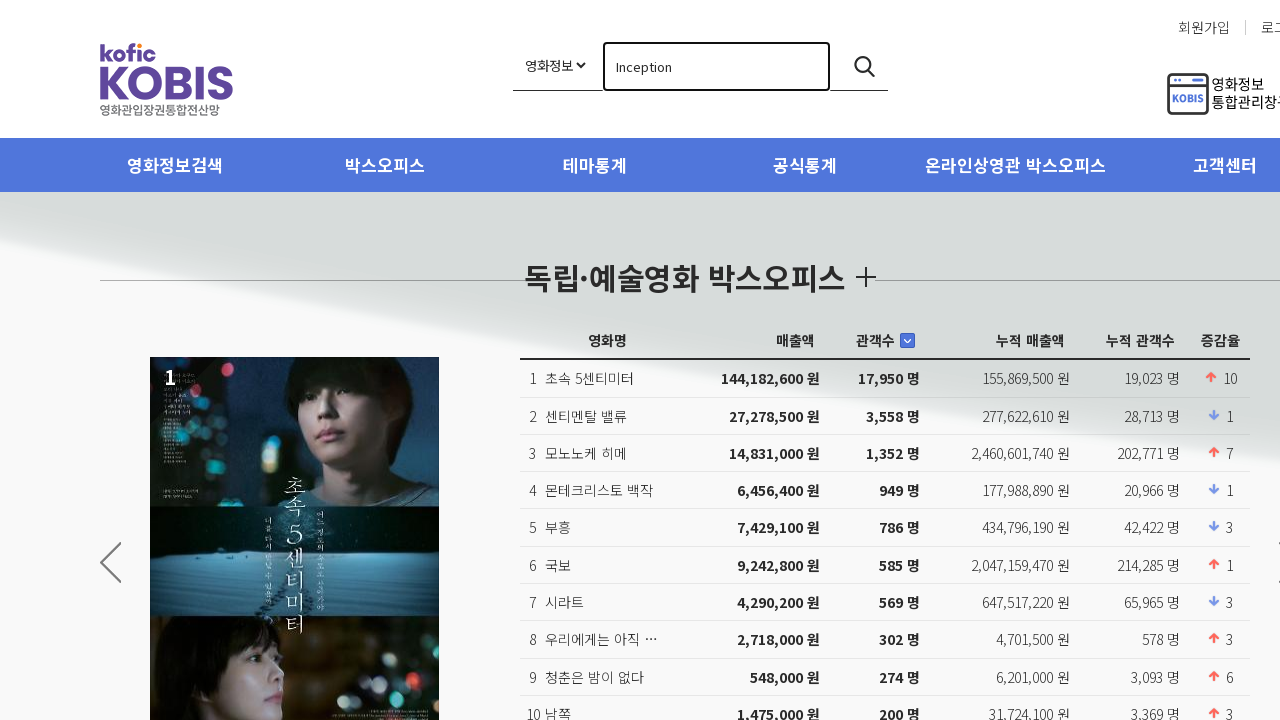

Pressed Enter to submit search form on #inp_solrSearch
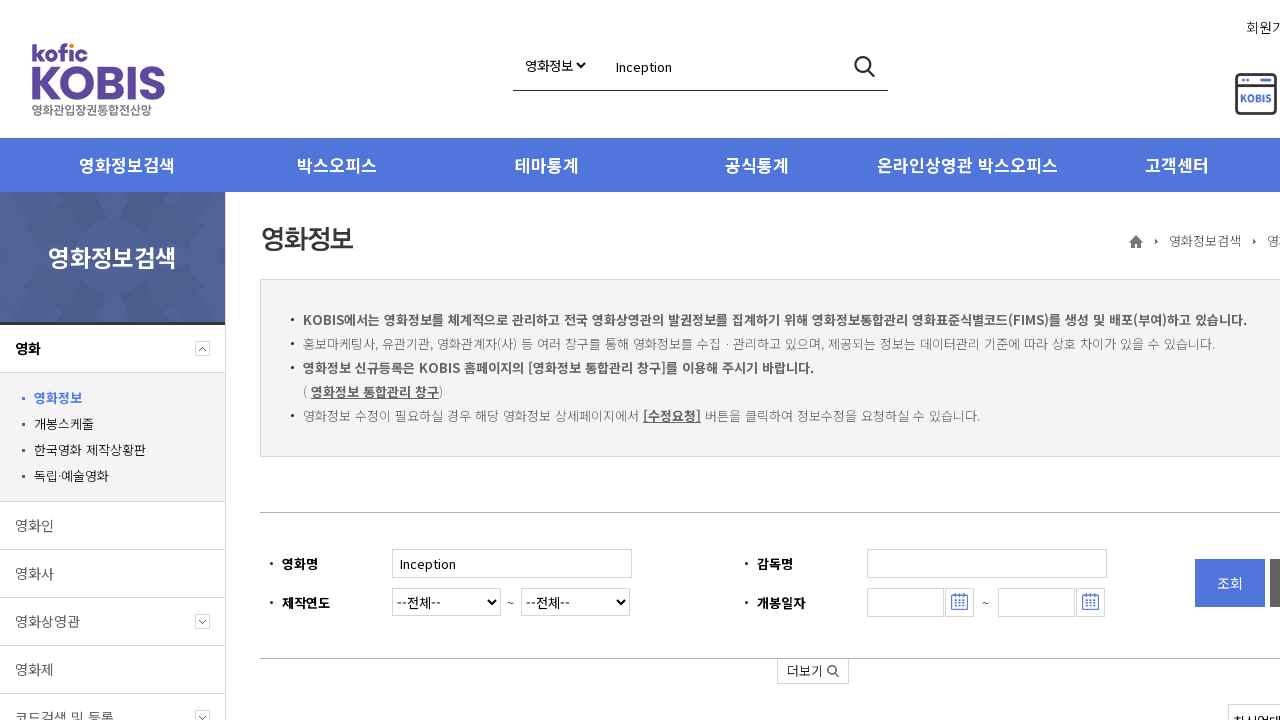

Search results table loaded
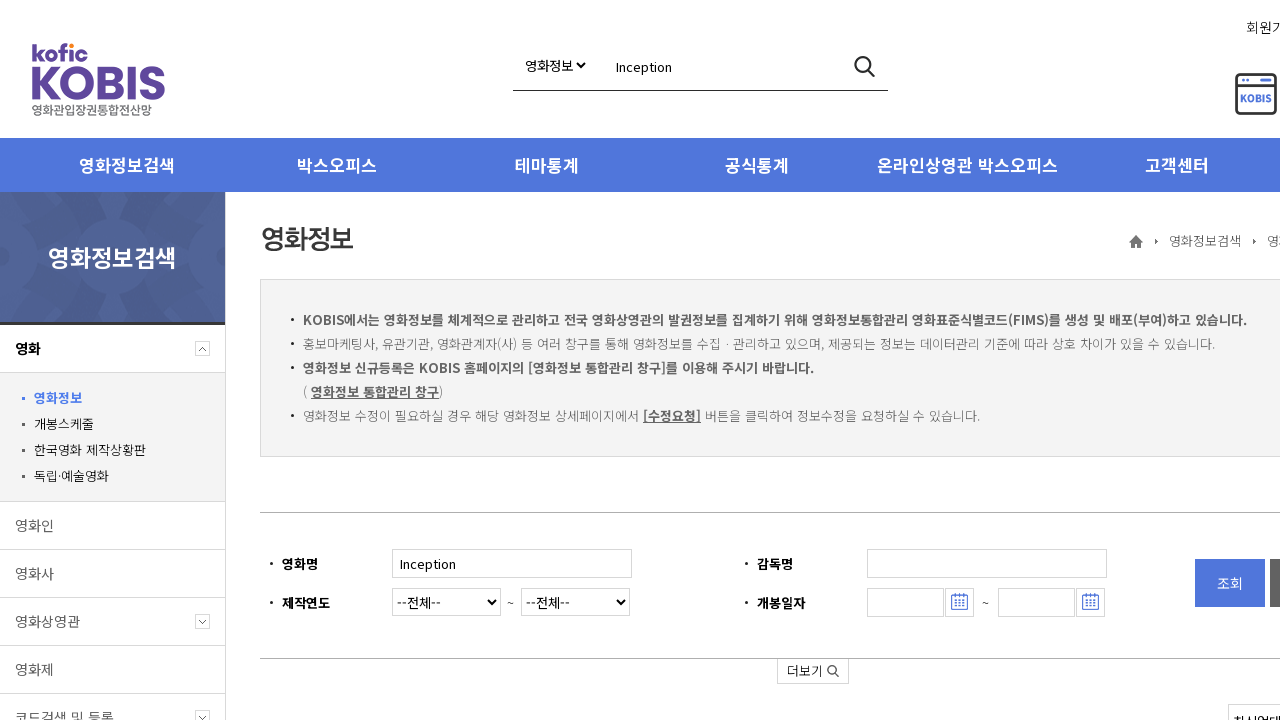

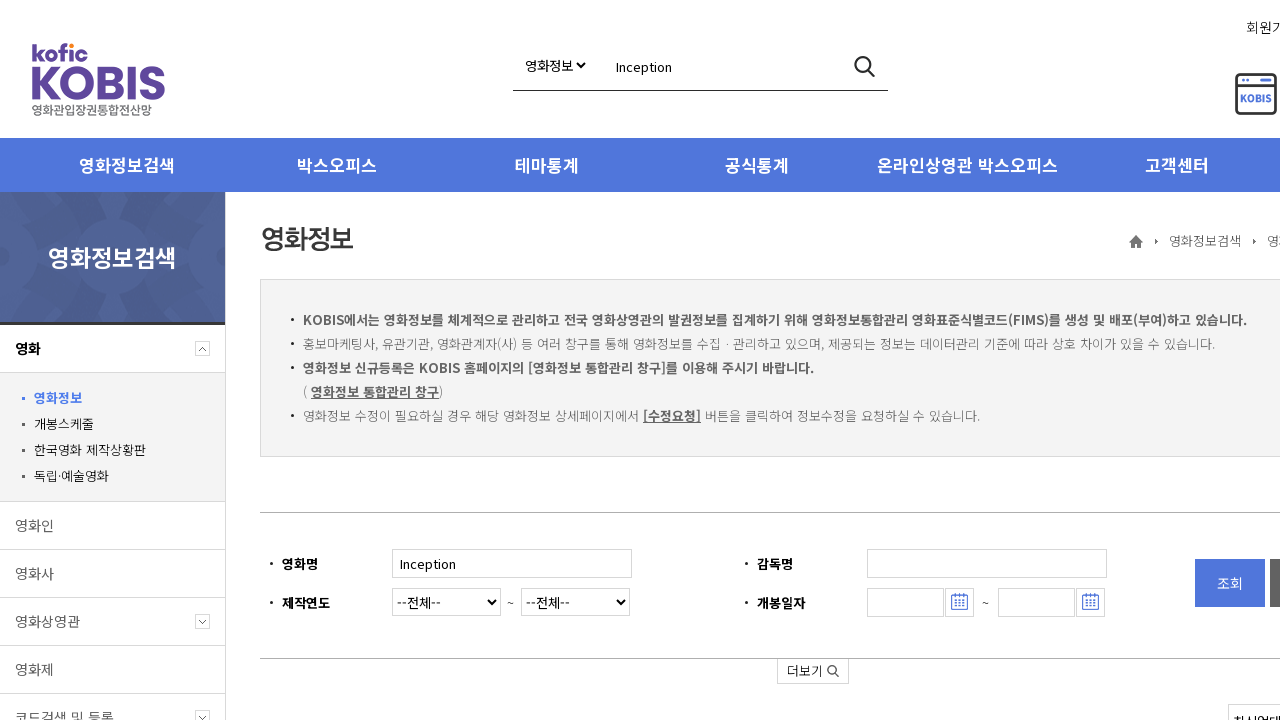